Tests input field enable/disable functionality by checking initial state, clicking the Enable button, and verifying the state change

Starting URL: http://the-internet.herokuapp.com/dynamic_controls

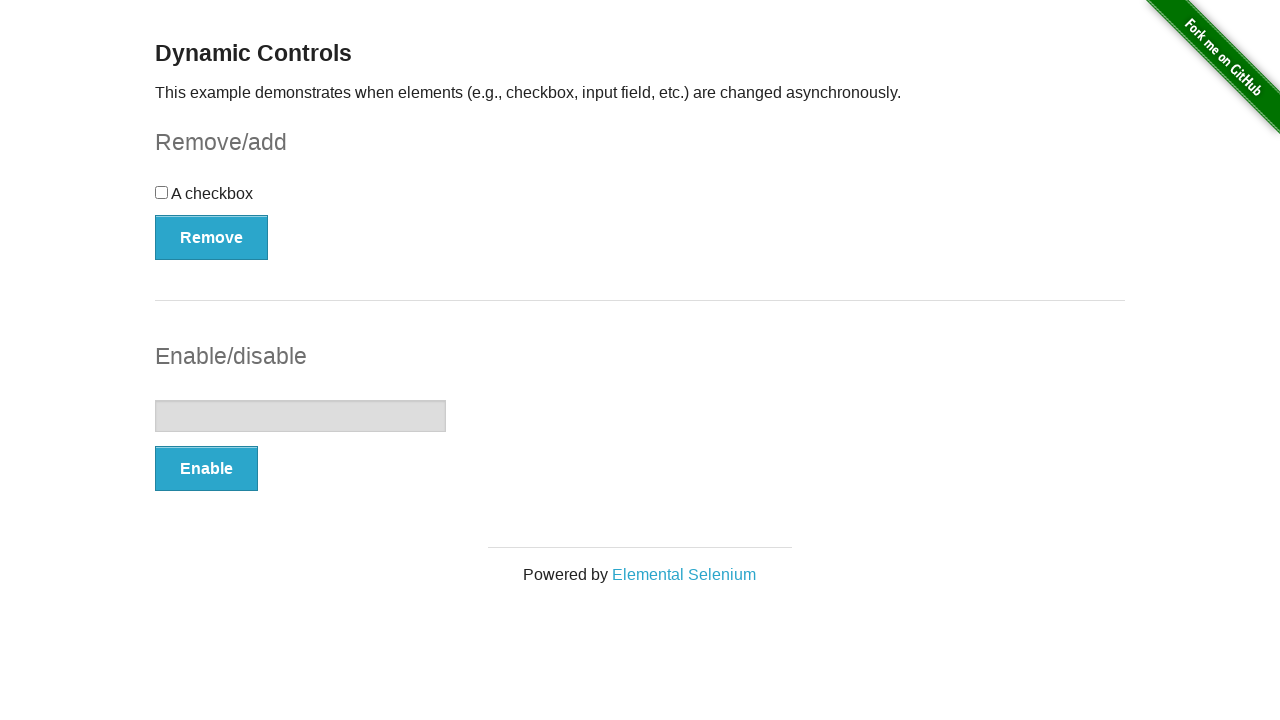

Located the text input field
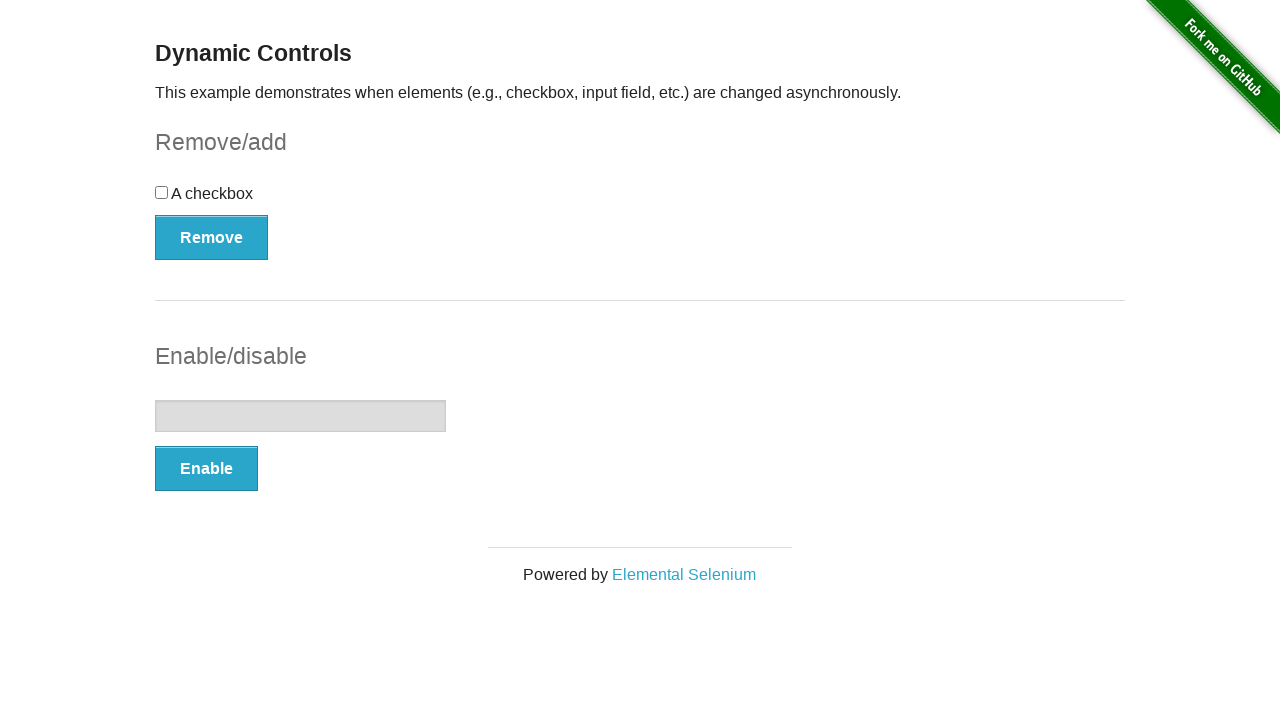

Checked initial input field state: is_enabled=False
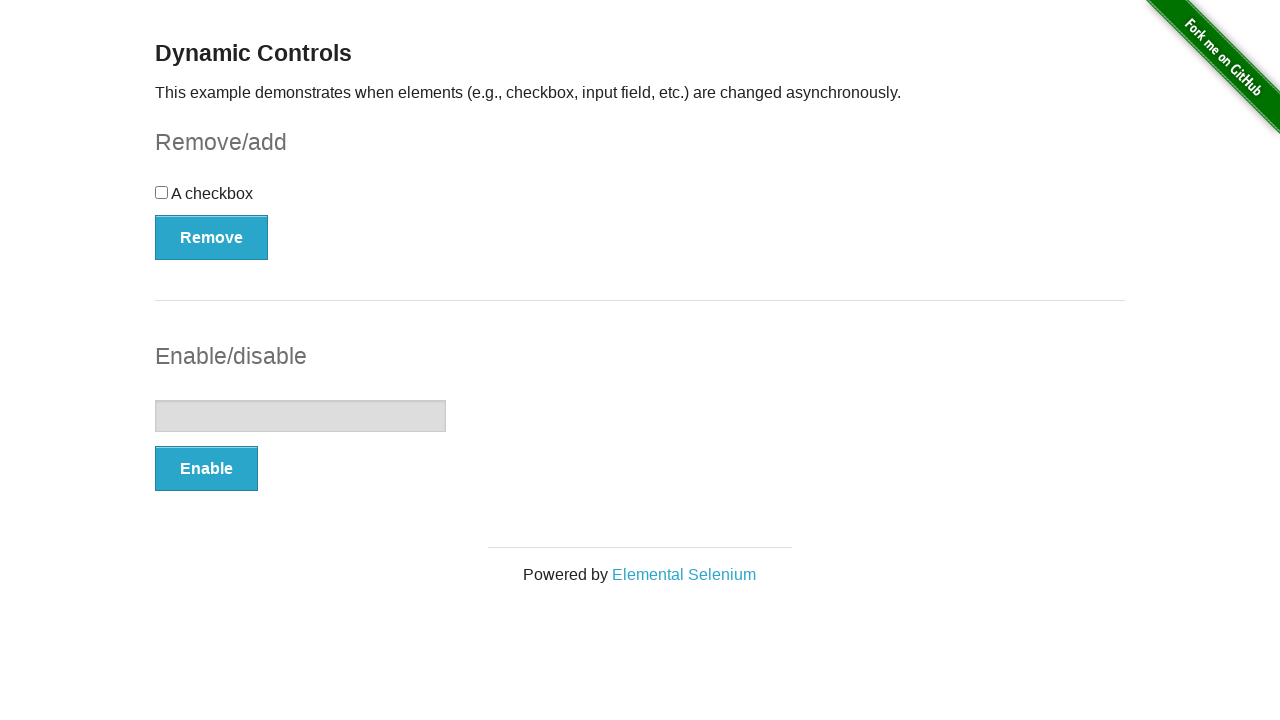

Clicked the Enable button at (206, 469) on text='Enable'
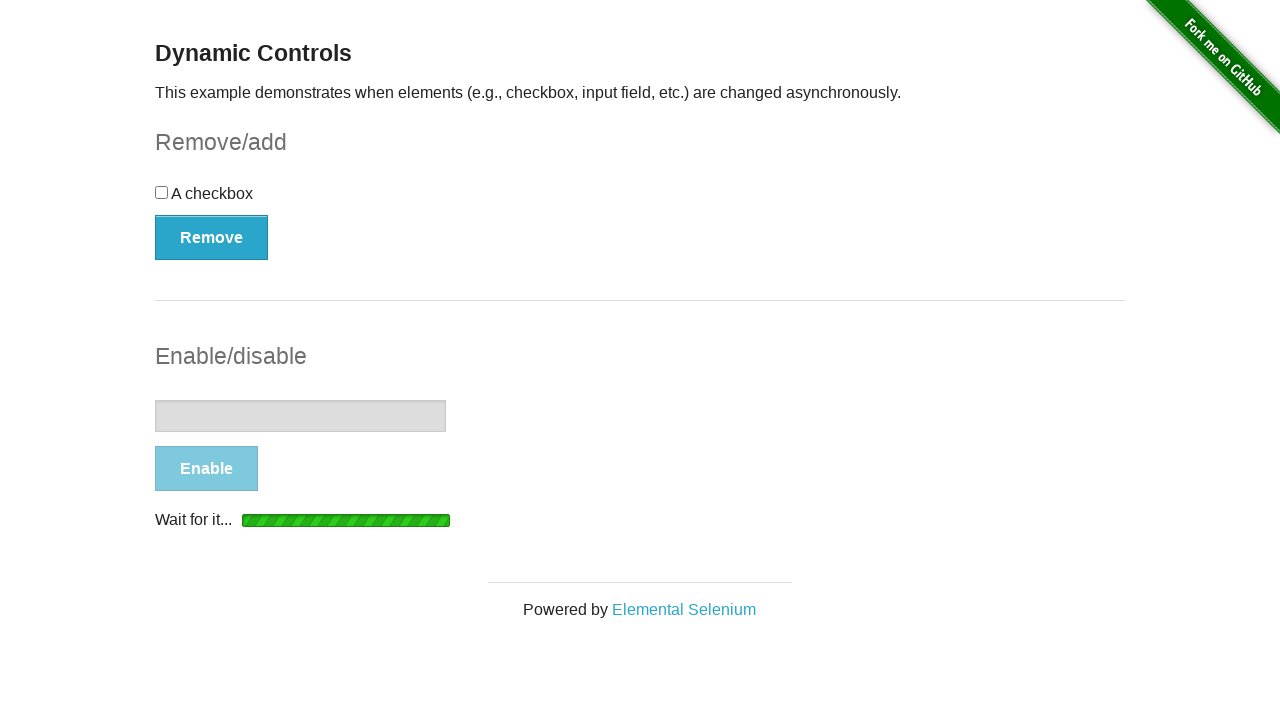

Waited for input field to become enabled
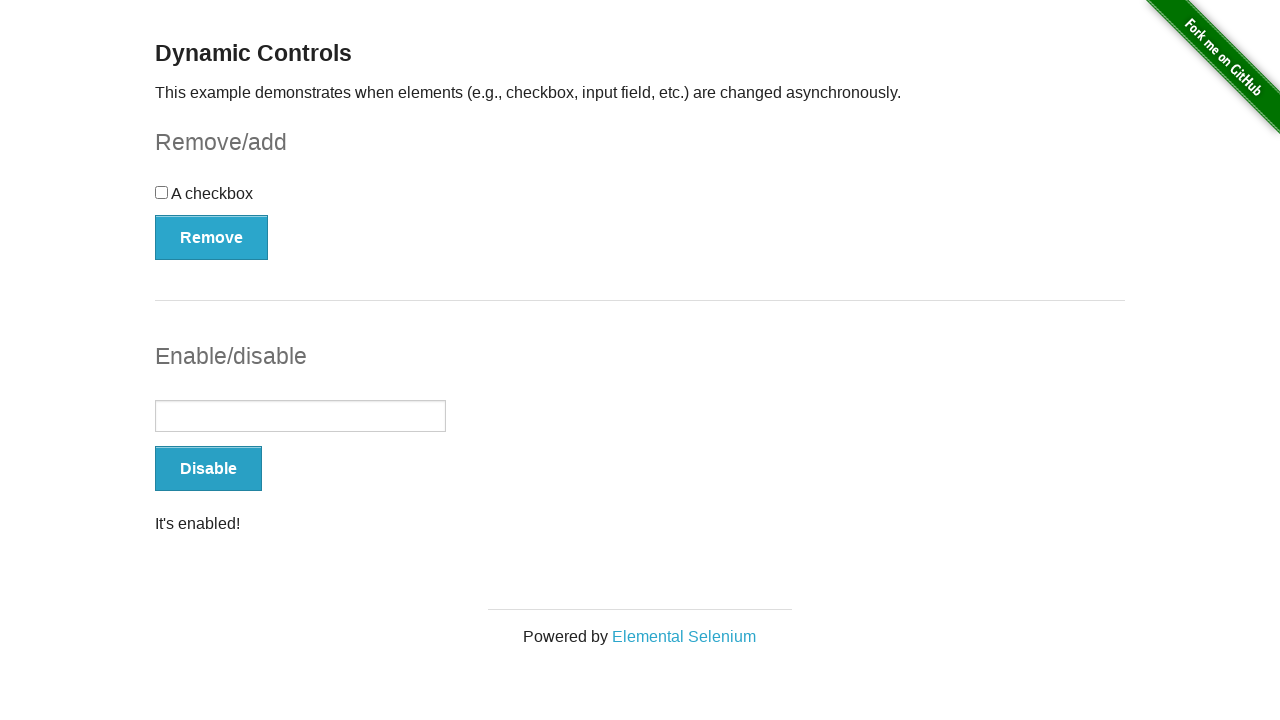

Checked input field state after Enable button: is_enabled=True
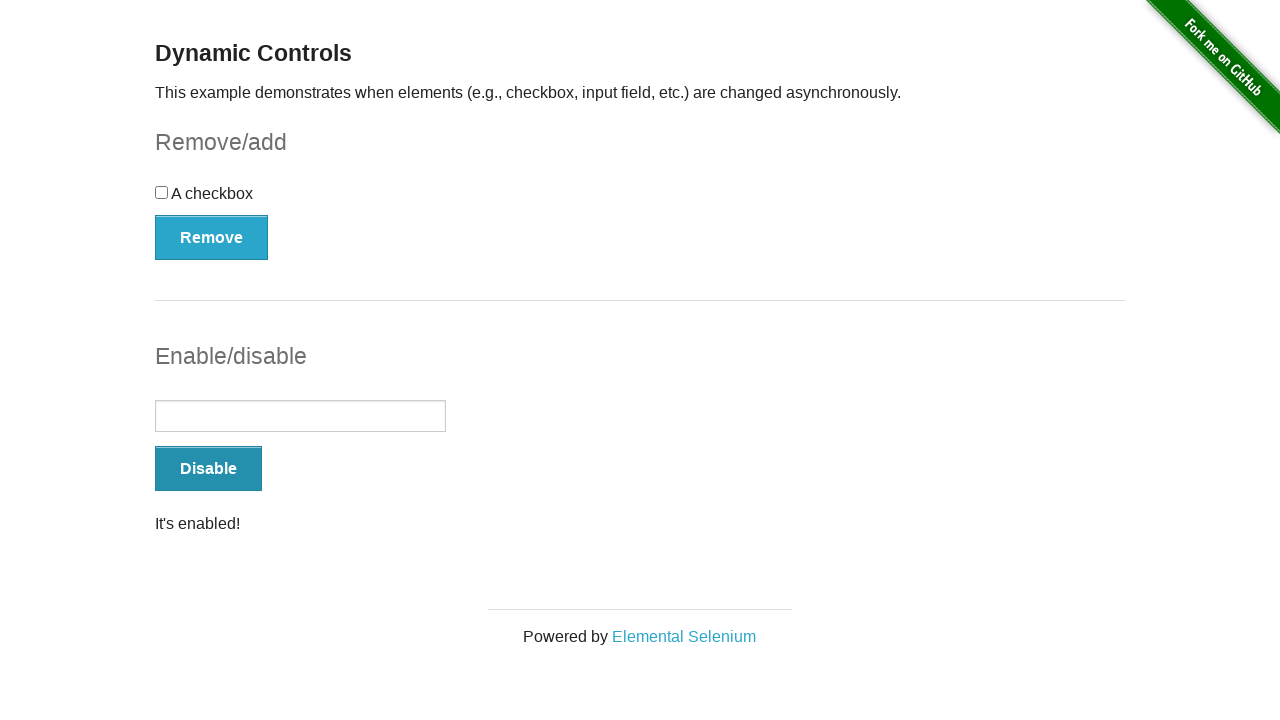

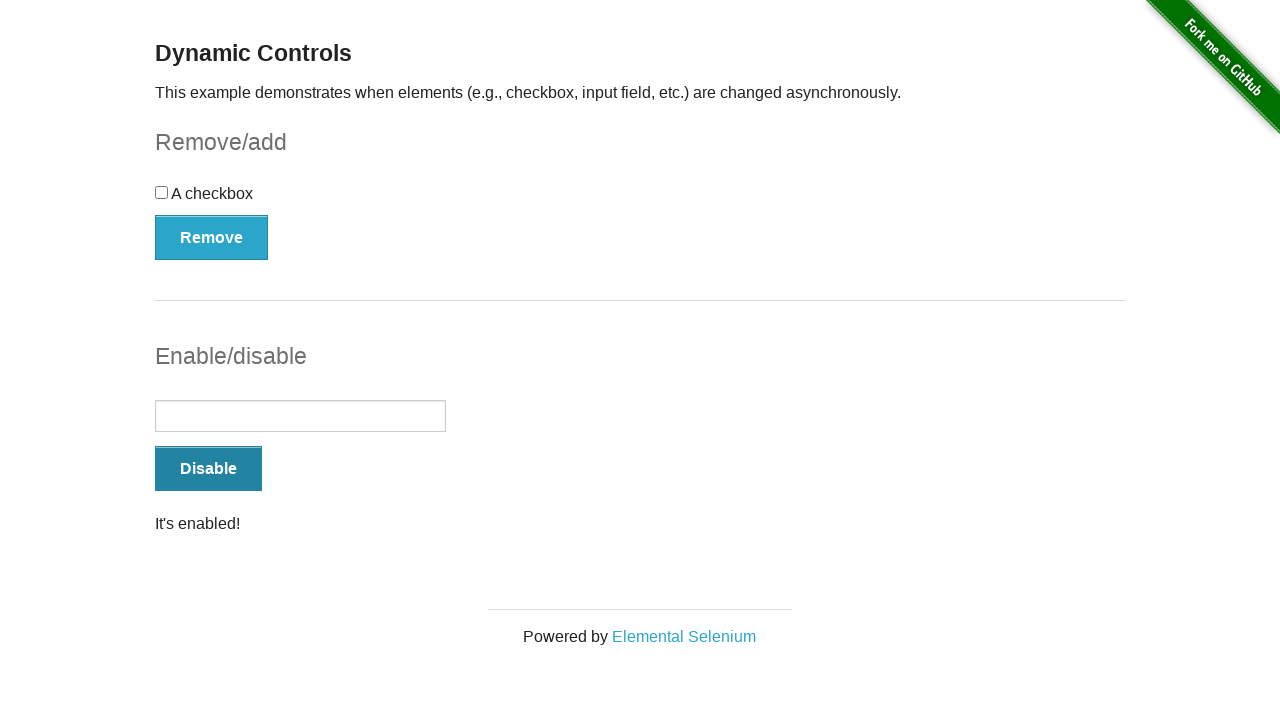